Tests drag and drop functionality on the jQuery UI demo page by switching to an iframe and dragging an element from source to target drop zone.

Starting URL: https://jqueryui.com/droppable/

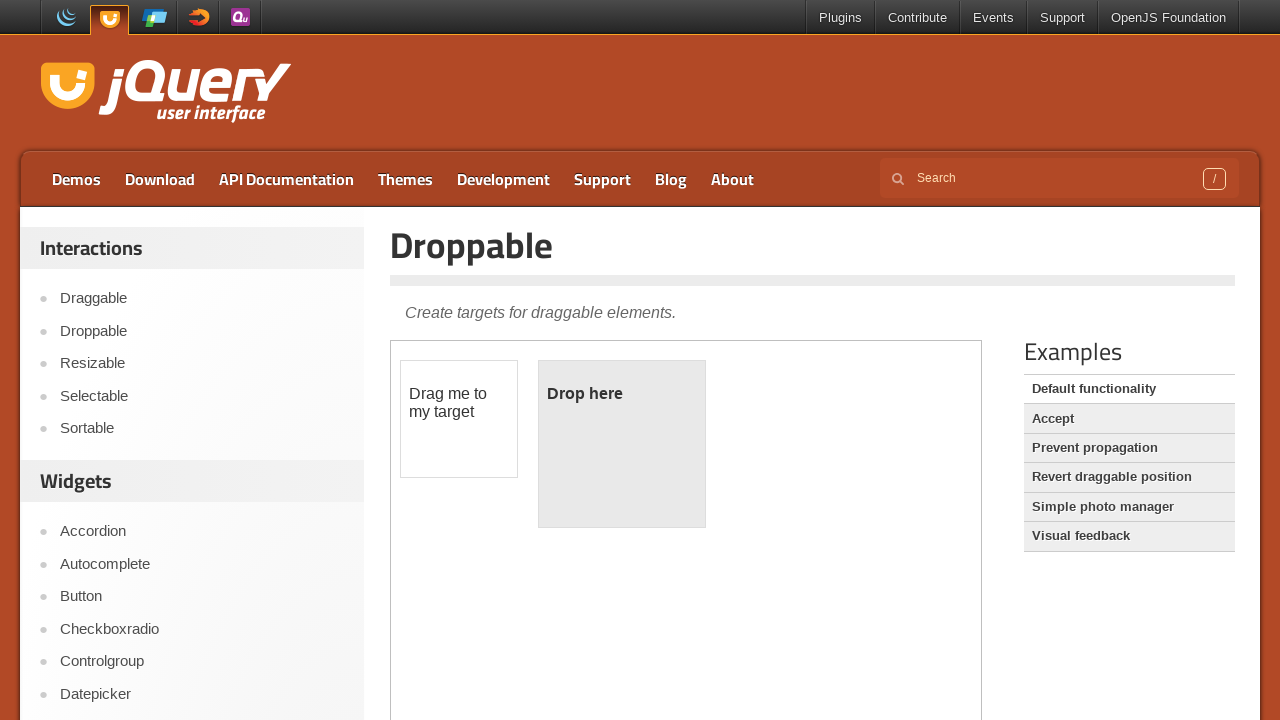

Located the demo iframe containing drag and drop elements
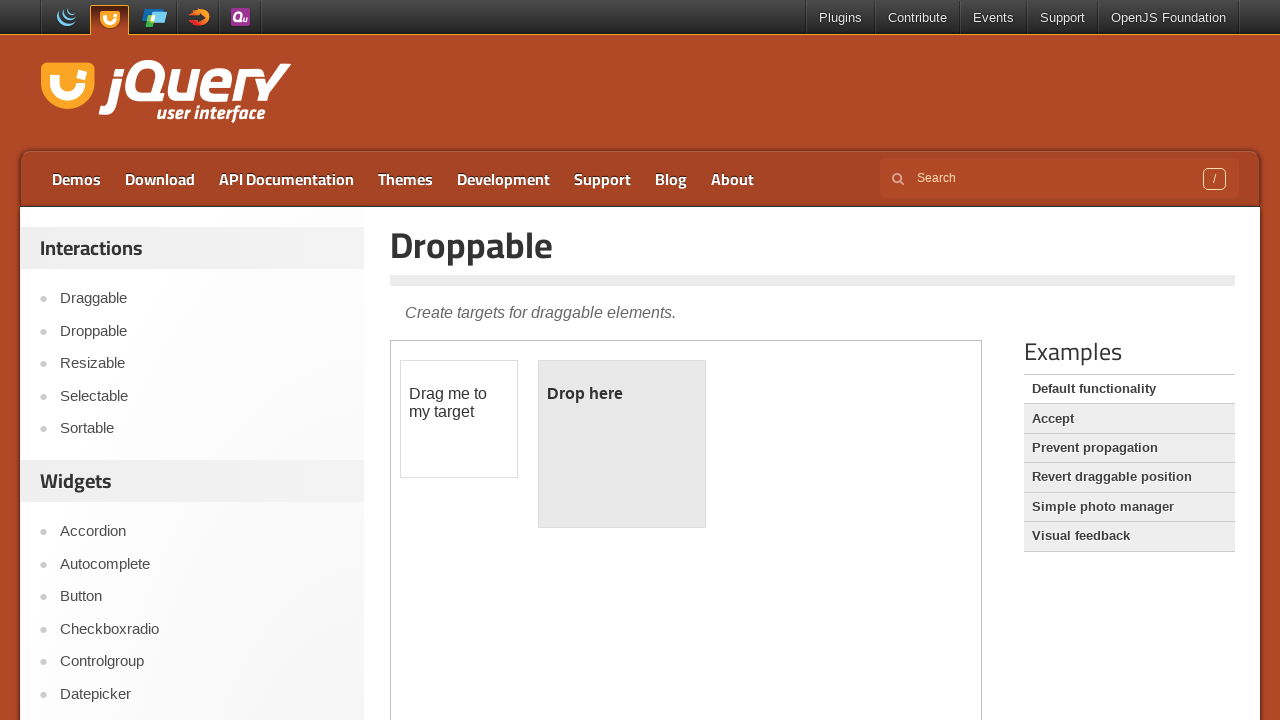

Clicked on the draggable element at (459, 419) on .demo-frame >> internal:control=enter-frame >> #draggable
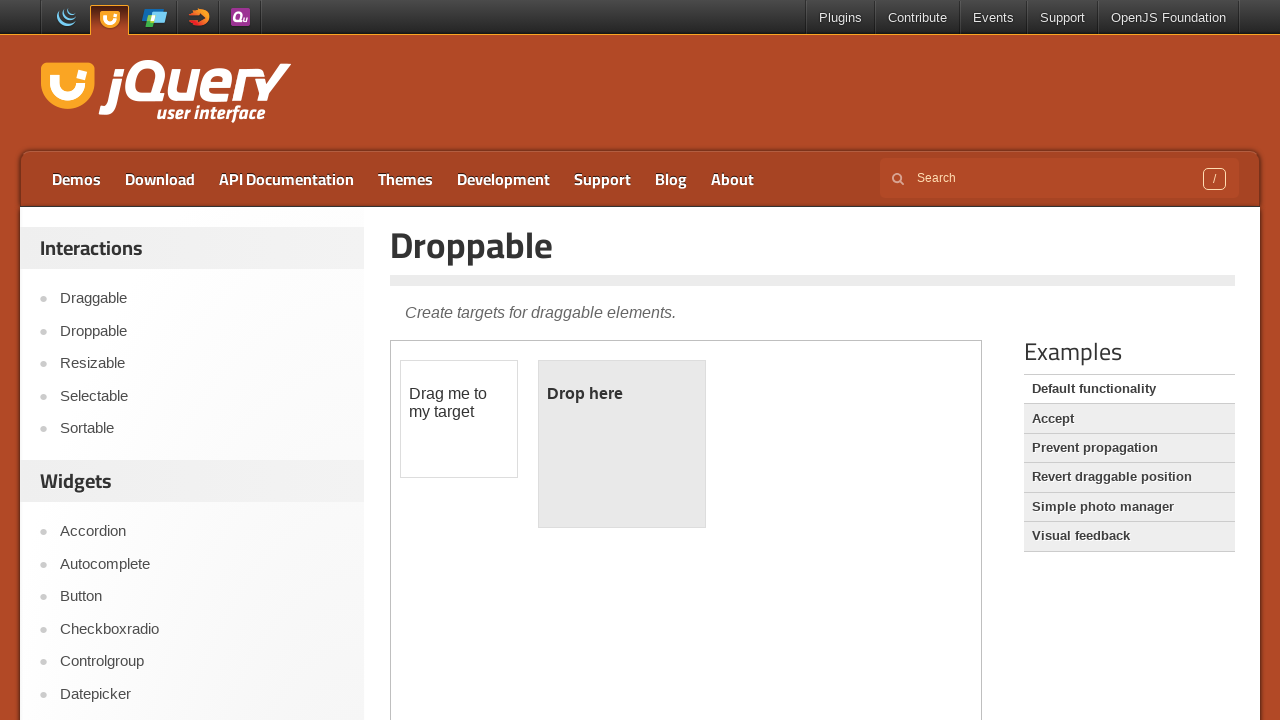

Located source draggable element
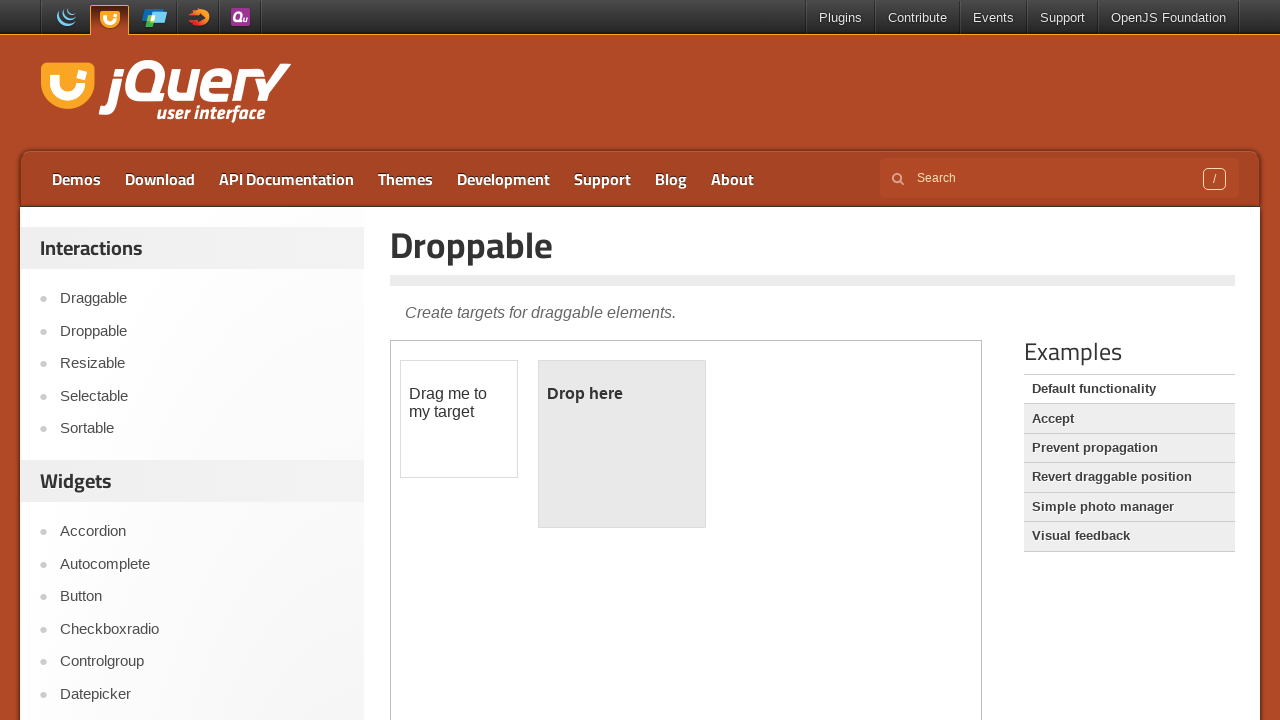

Located target drop zone element
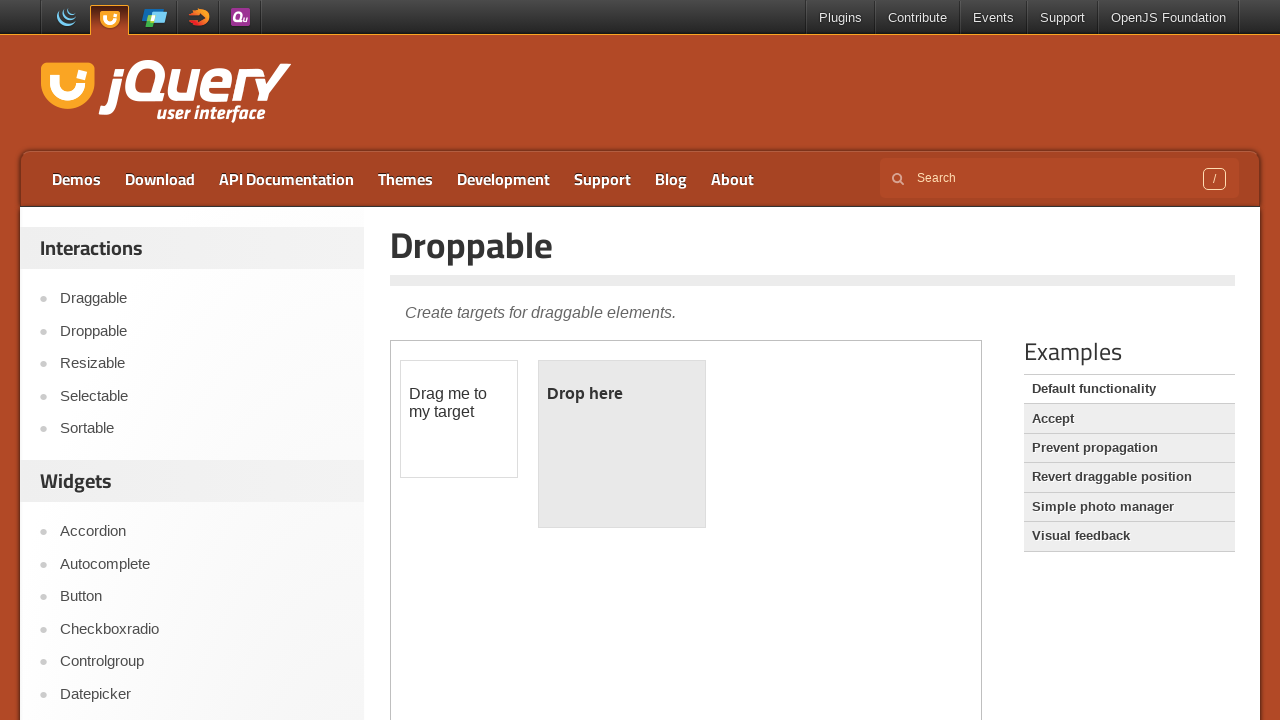

Dragged element from source to target drop zone at (622, 444)
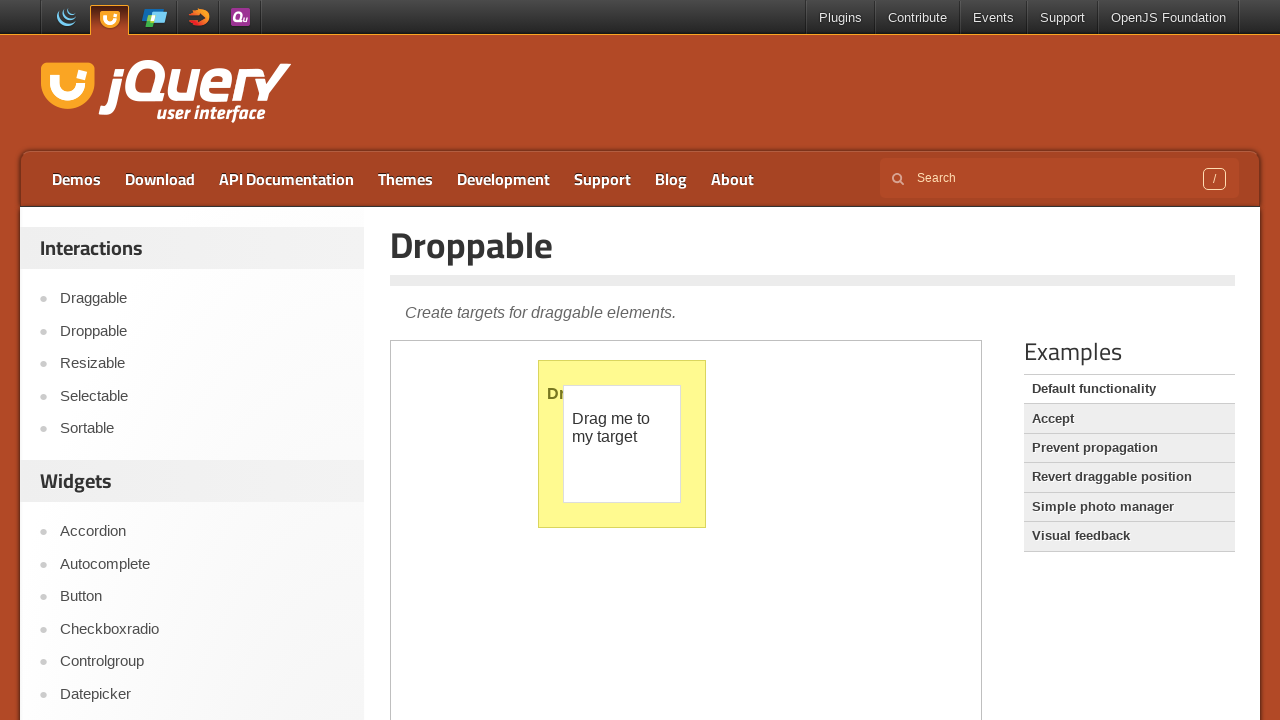

Drop action completed and drop zone element is available
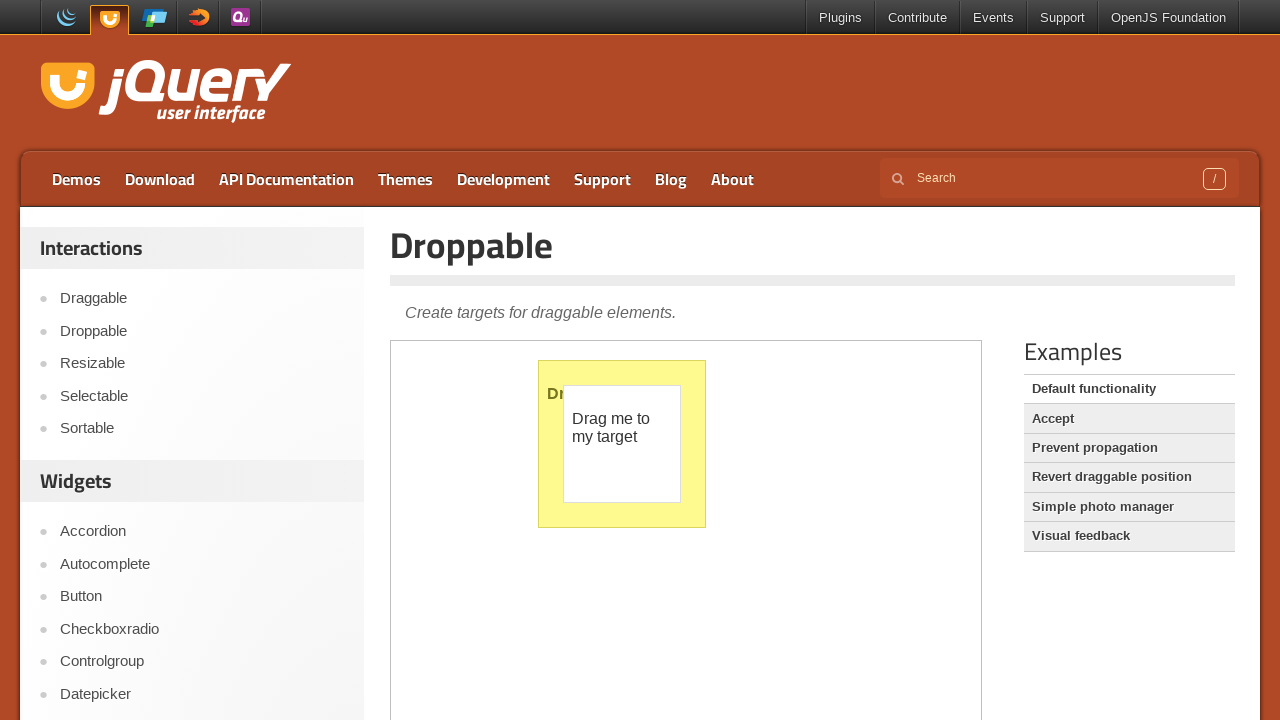

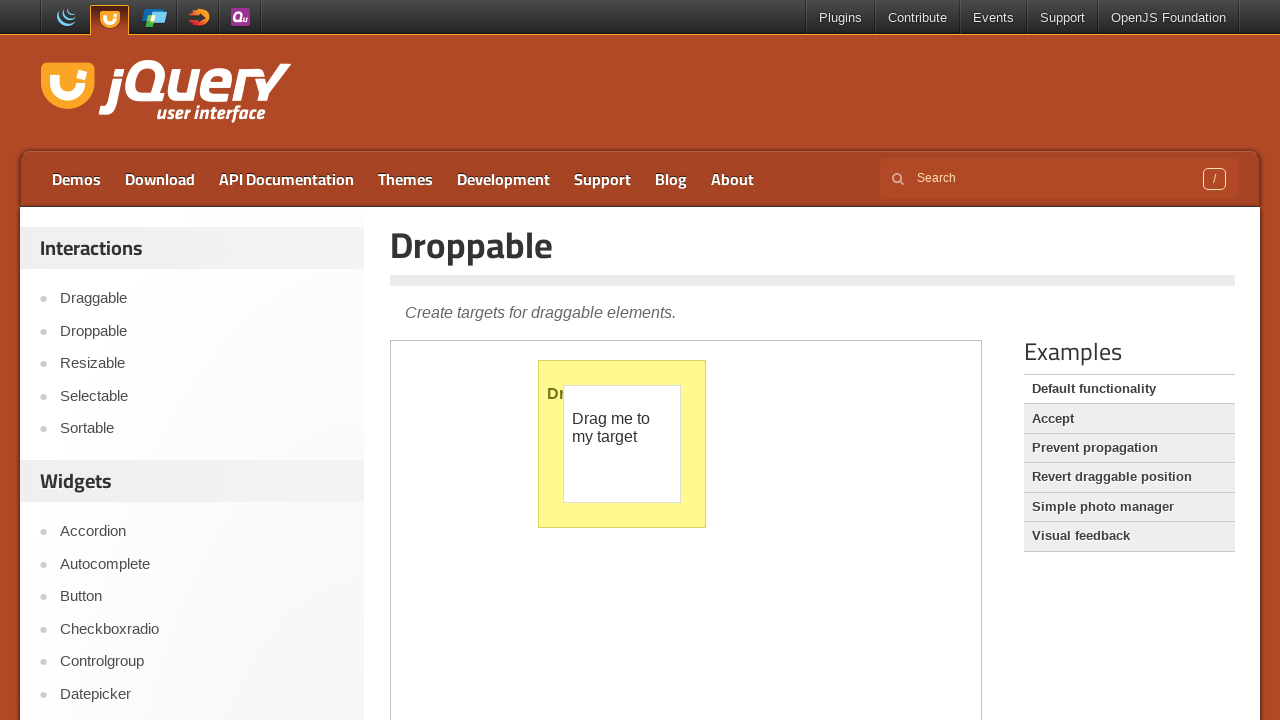